Tests that the userName label element contains the expected text "Full Name"

Starting URL: https://demoqa.com/text-box

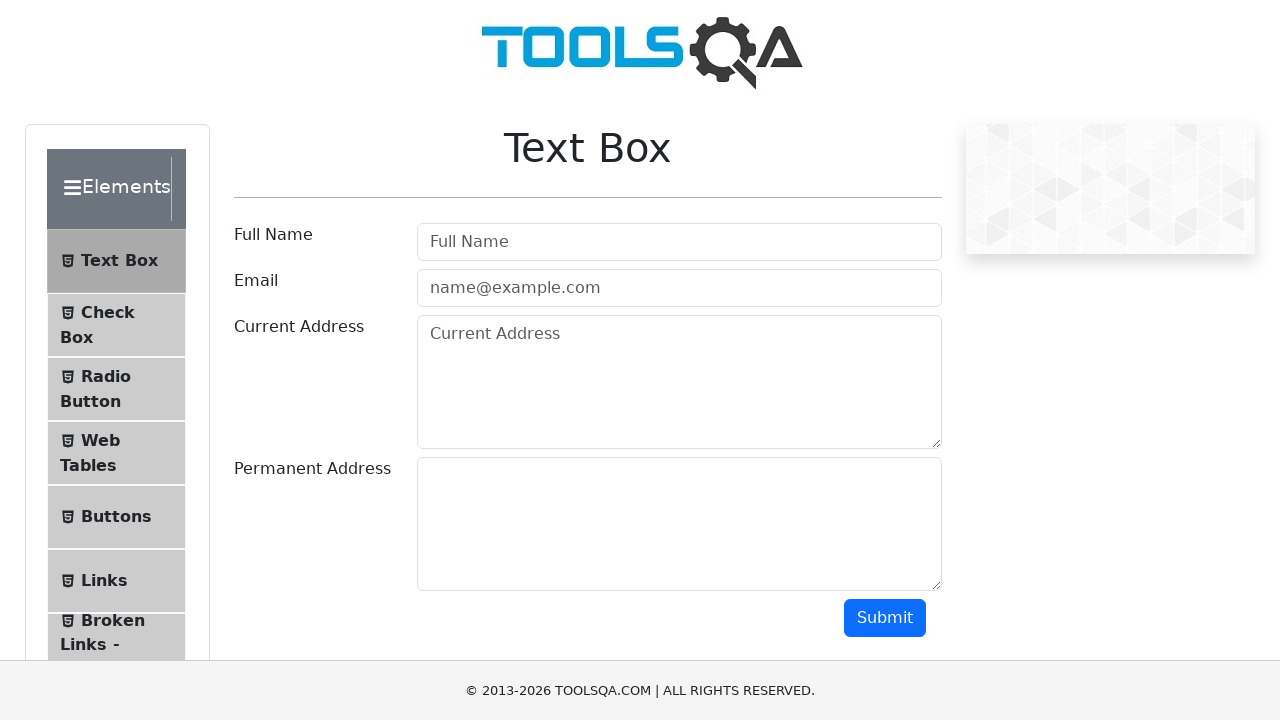

Navigated to https://demoqa.com/text-box
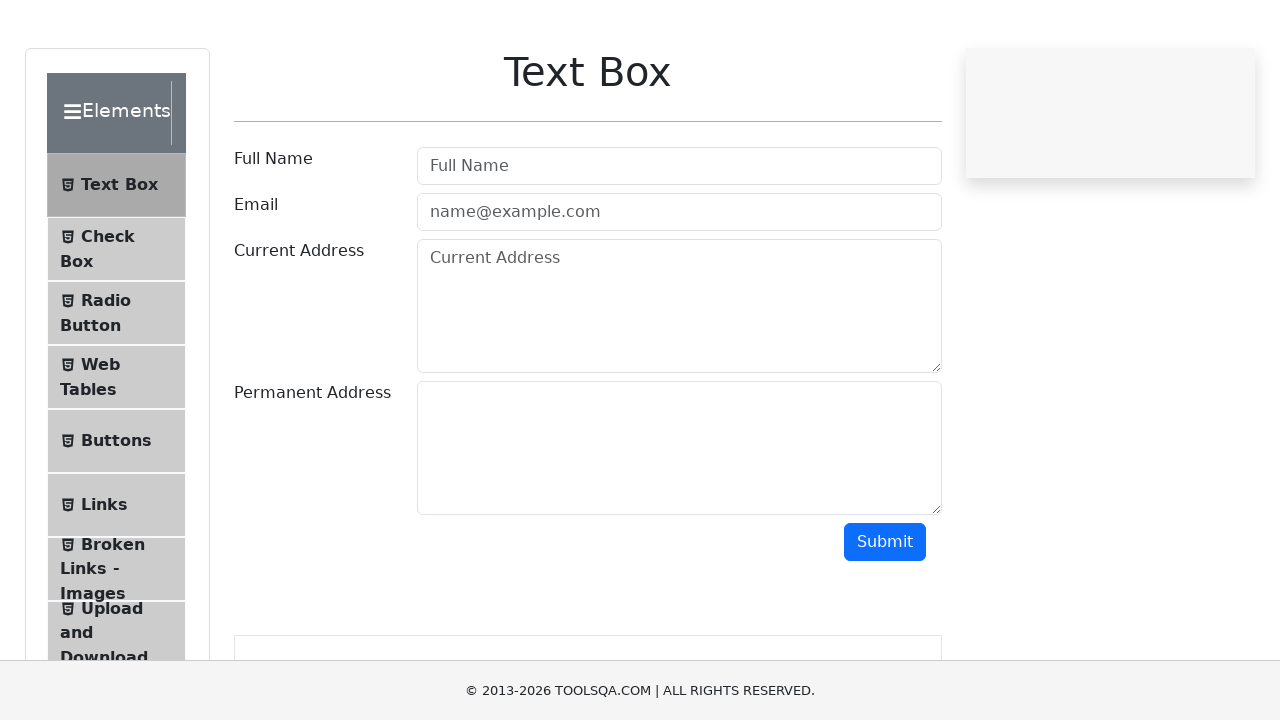

Located the userName-label element
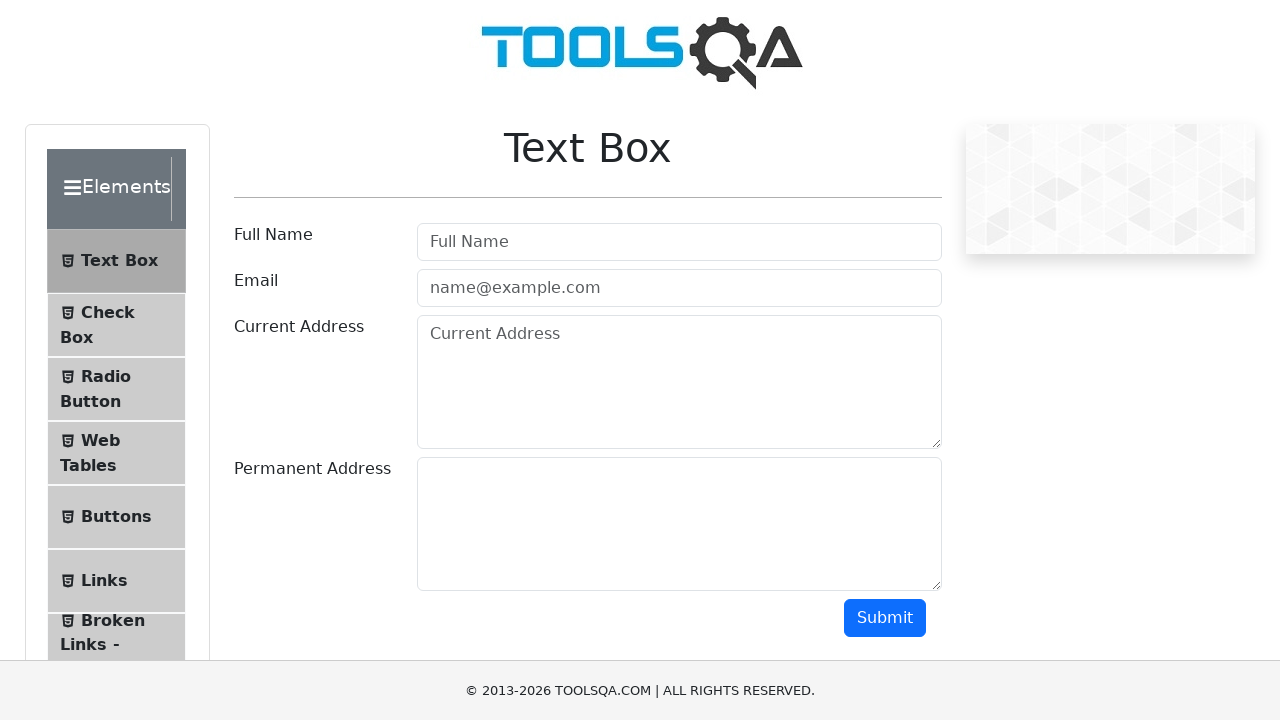

Waited for userName-label element to be visible
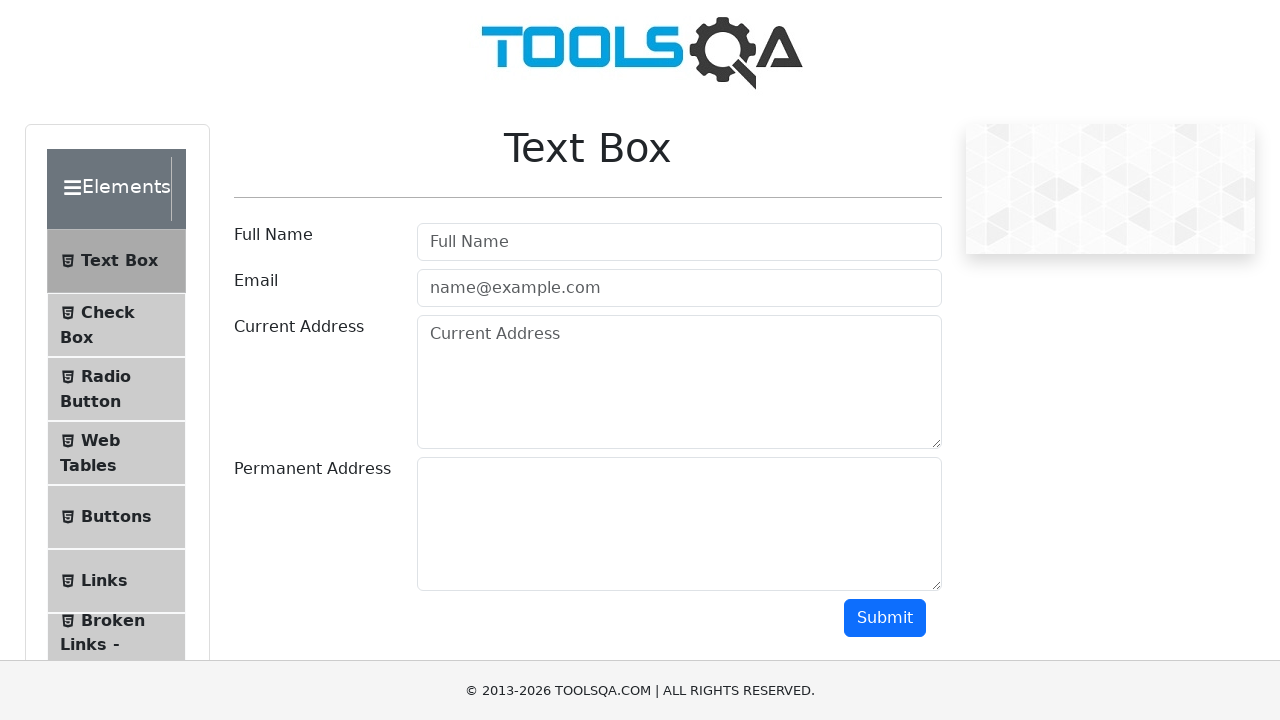

Verified that userName-label contains expected text 'Full Name'
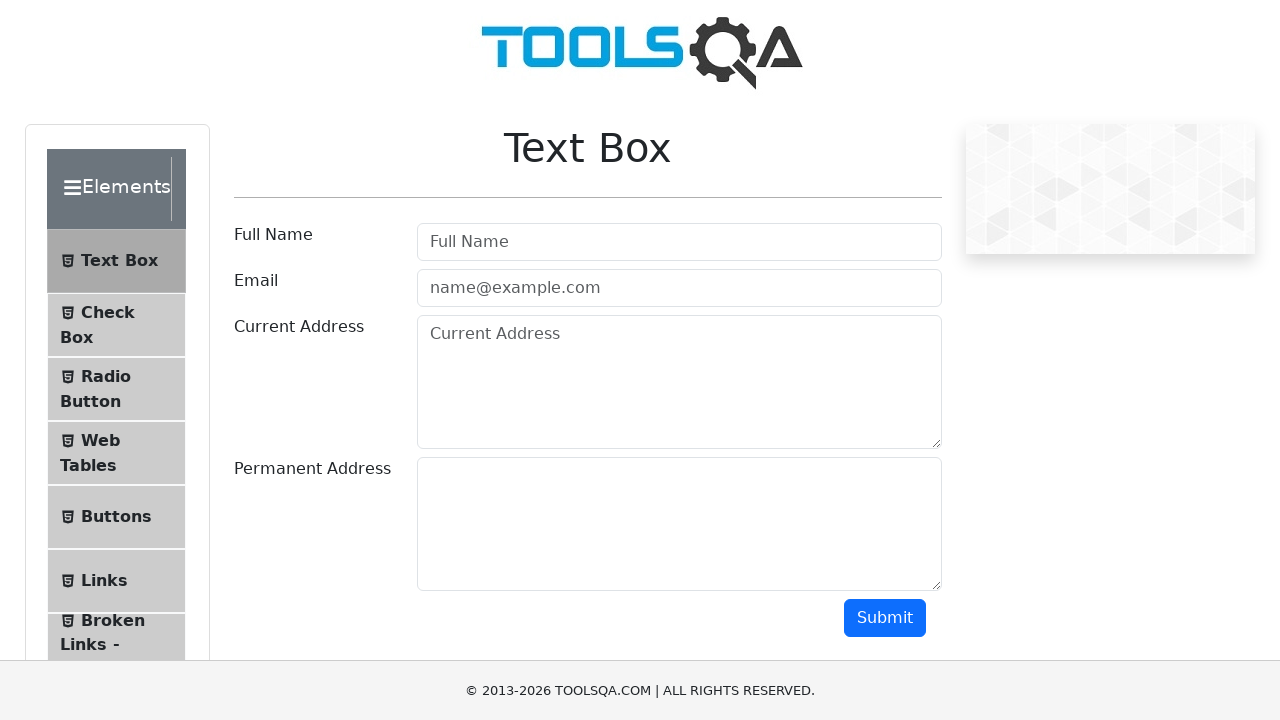

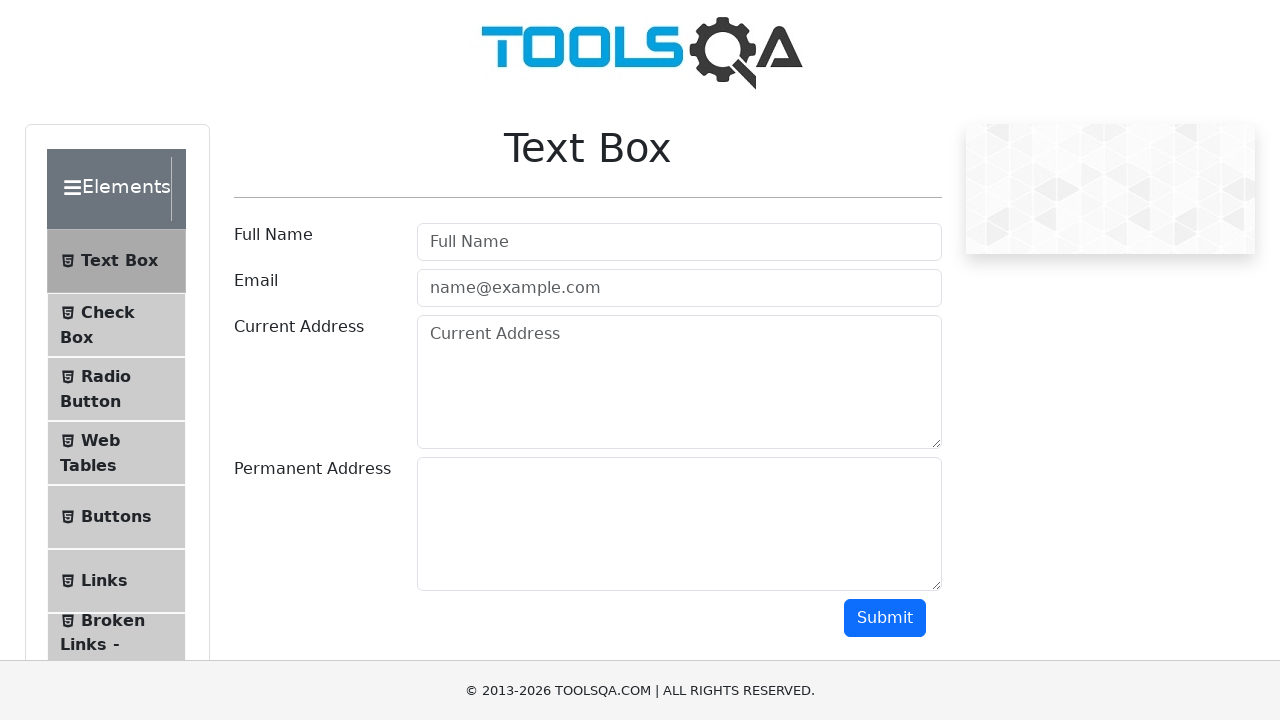